Tests clicking a button with a dynamic ID on the UI Test Automation Playground, demonstrating handling of elements with changing identifiers

Starting URL: http://uitestingplayground.com/dynamicid

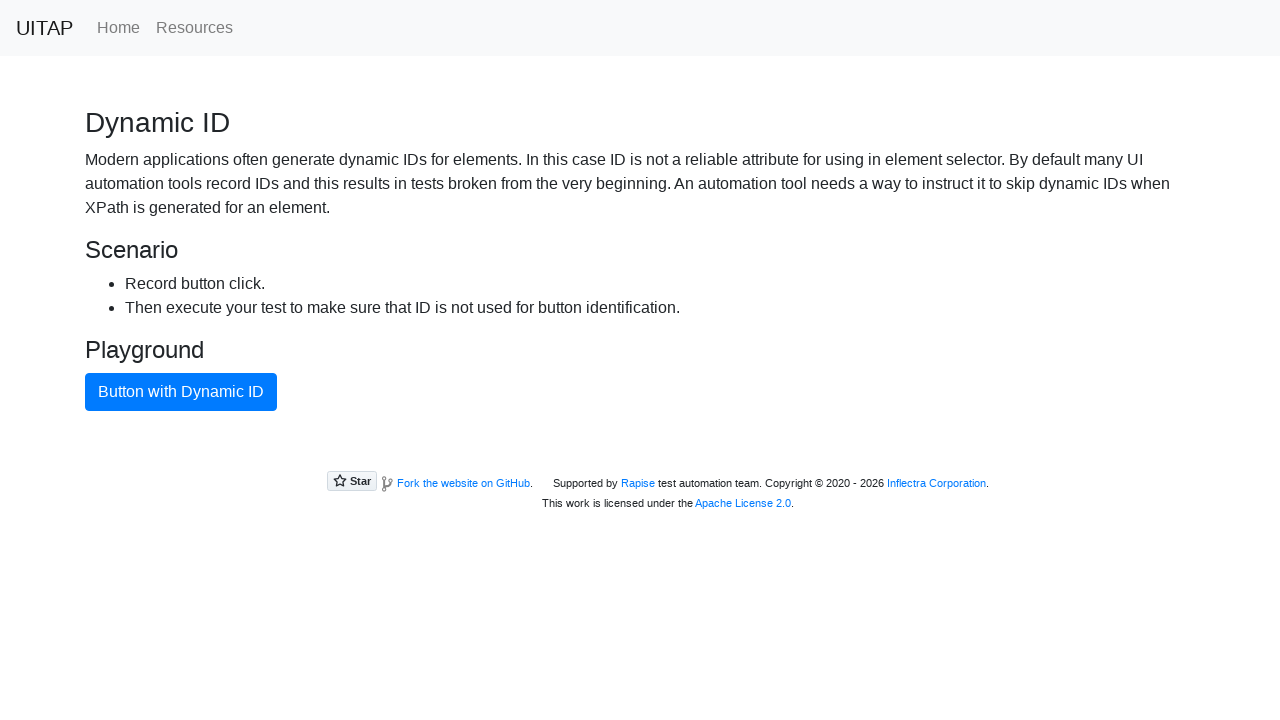

Waited for dynamic ID button to be visible
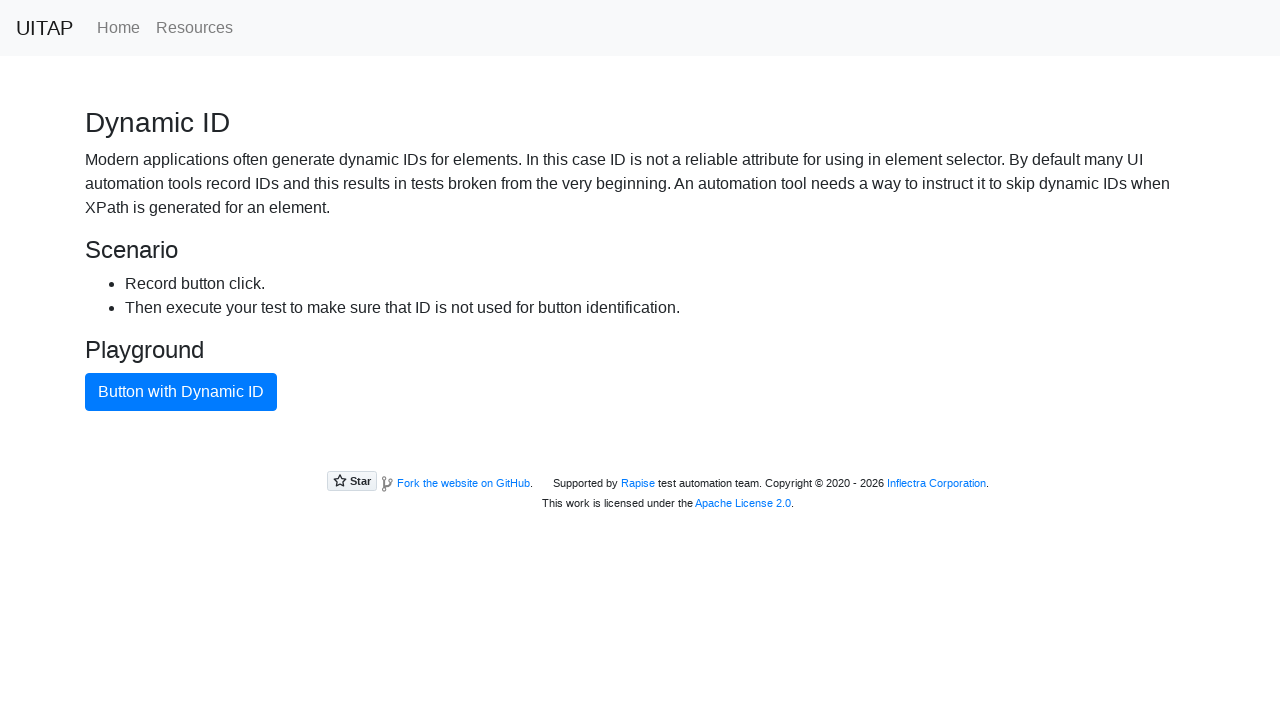

Clicked button with dynamic ID using CSS selector at (181, 392) on button.btn.btn-primary
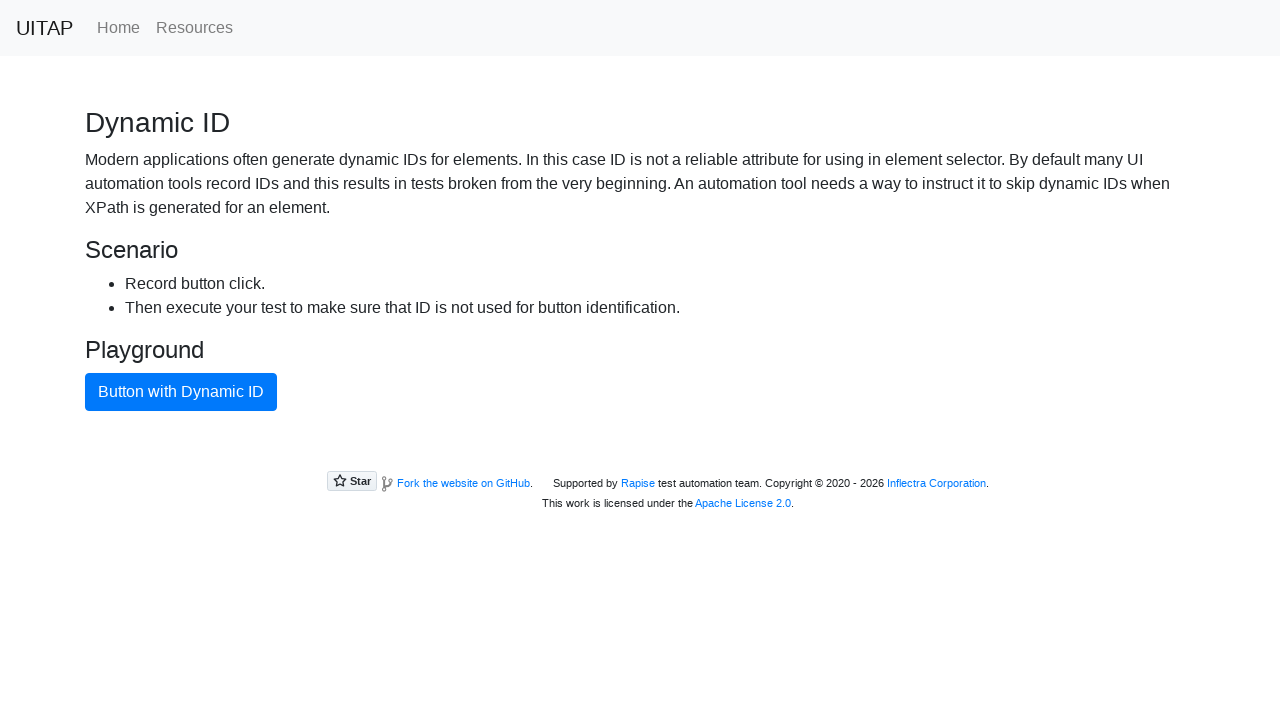

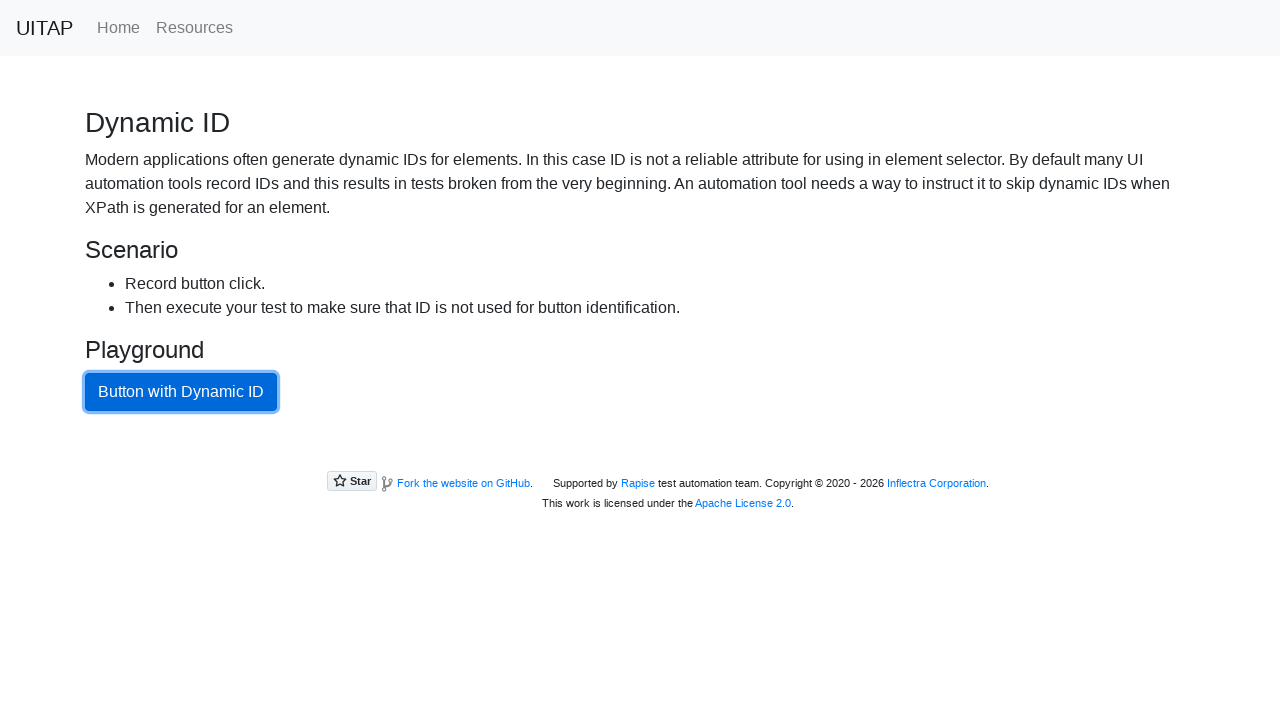